Tests a slow calculator web application by setting a delay value, pressing calculator buttons to compute 7+8, and waiting for the result to display 15.

Starting URL: https://bonigarcia.dev/selenium-webdriver-java/slow-calculator.html

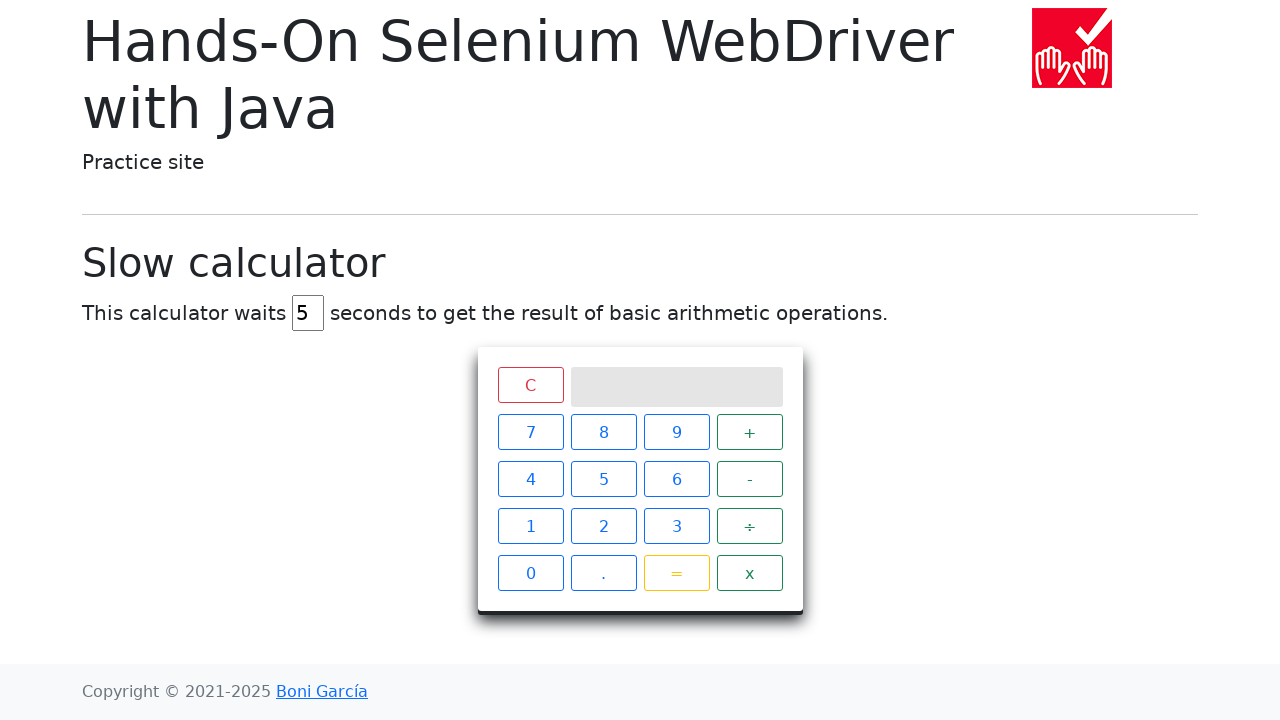

Cleared the delay input field on #delay
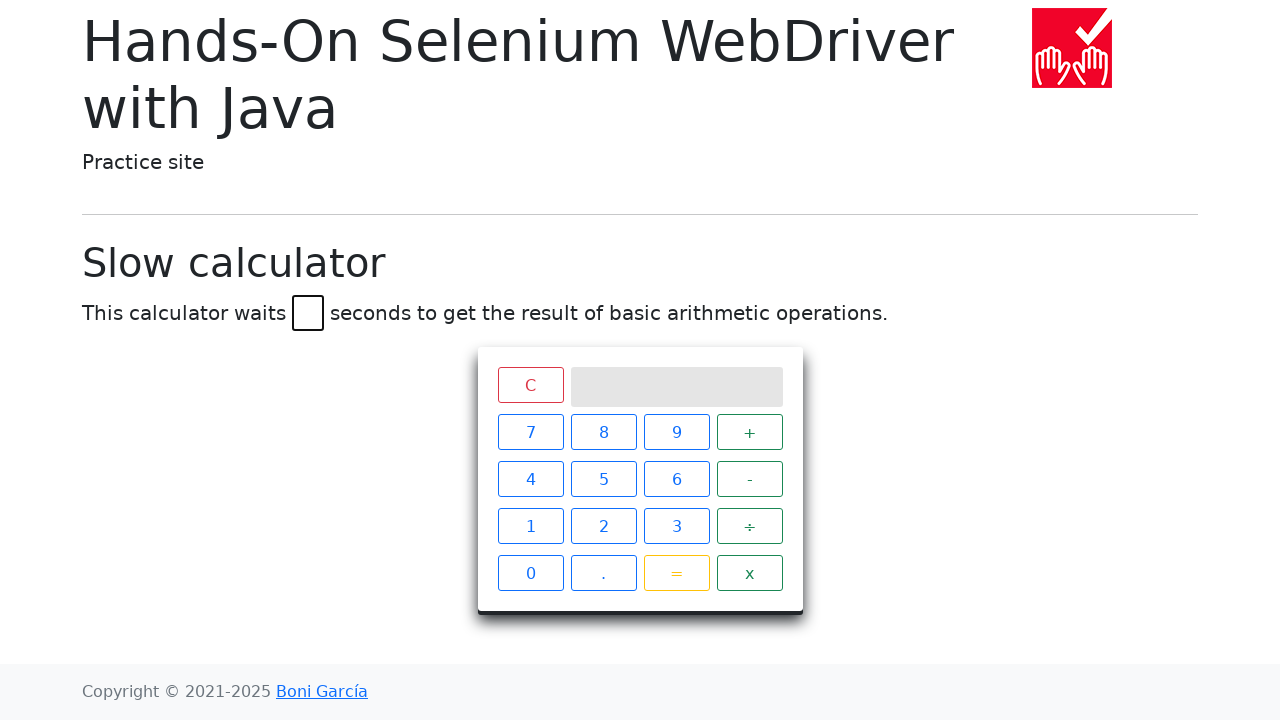

Set delay value to 45 seconds on #delay
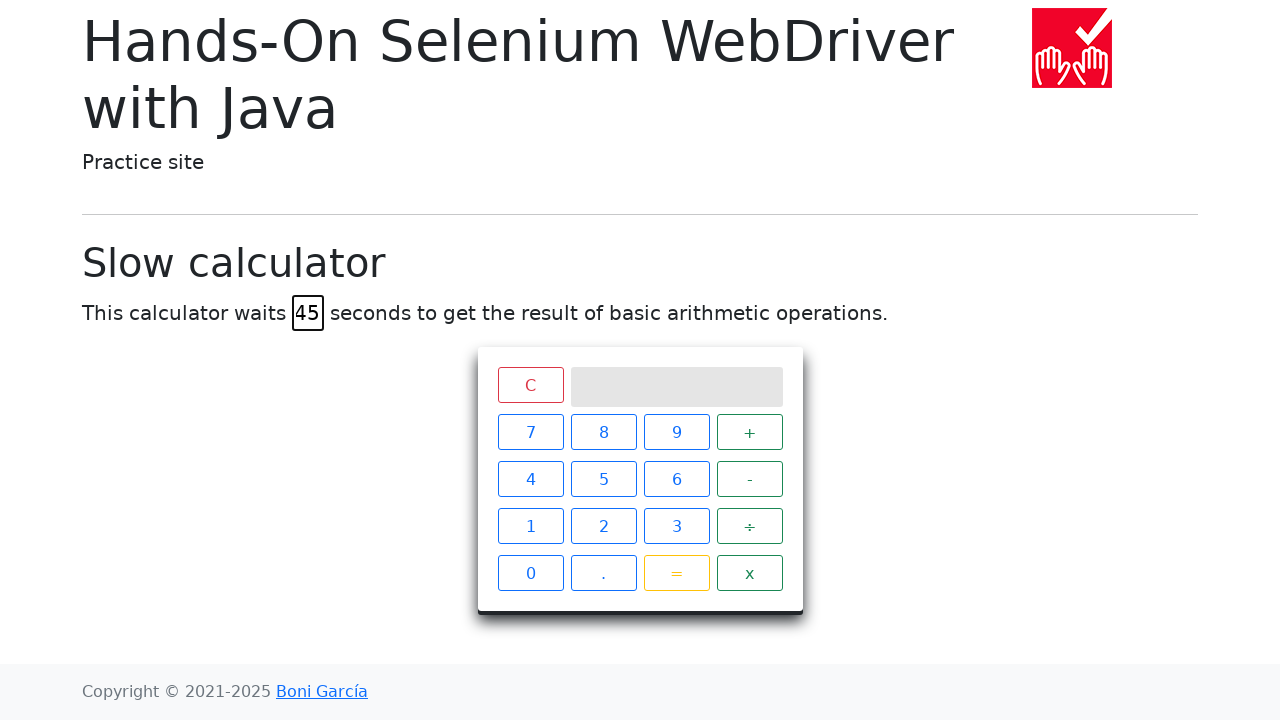

Clicked calculator button 7 at (530, 432) on xpath=//span[text()="7"]
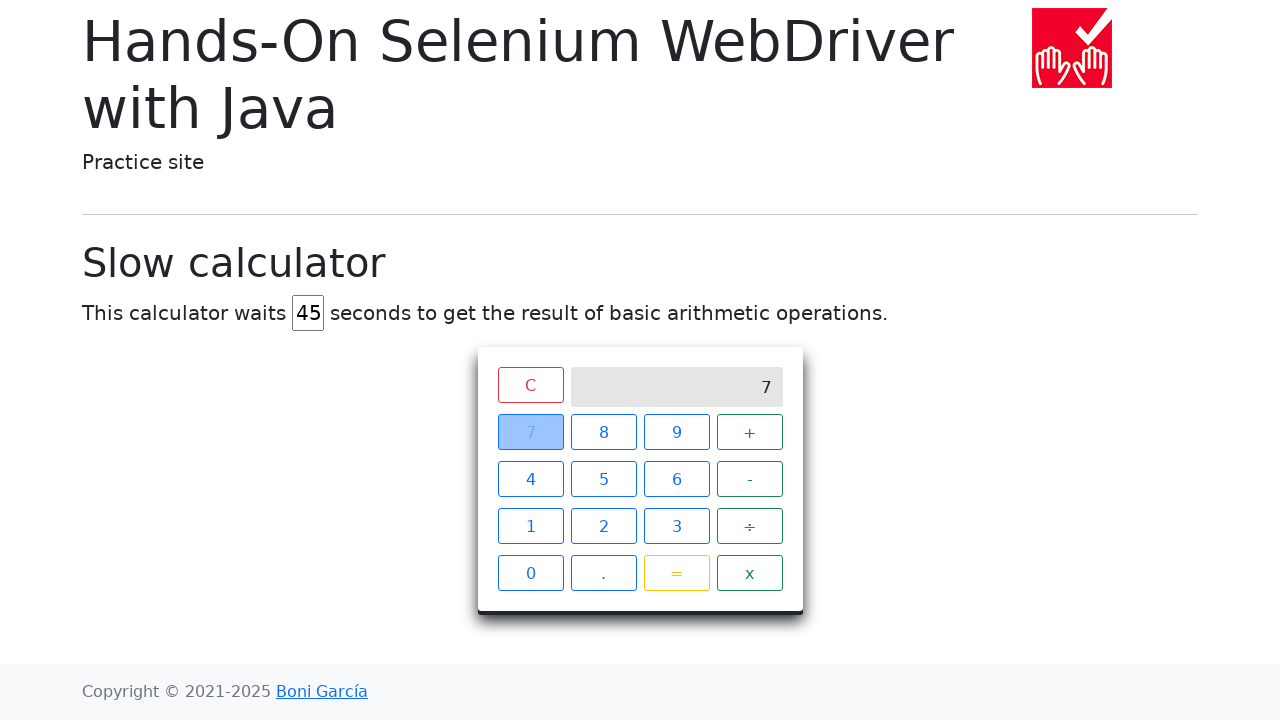

Clicked calculator button + at (750, 432) on xpath=//span[text()="+"]
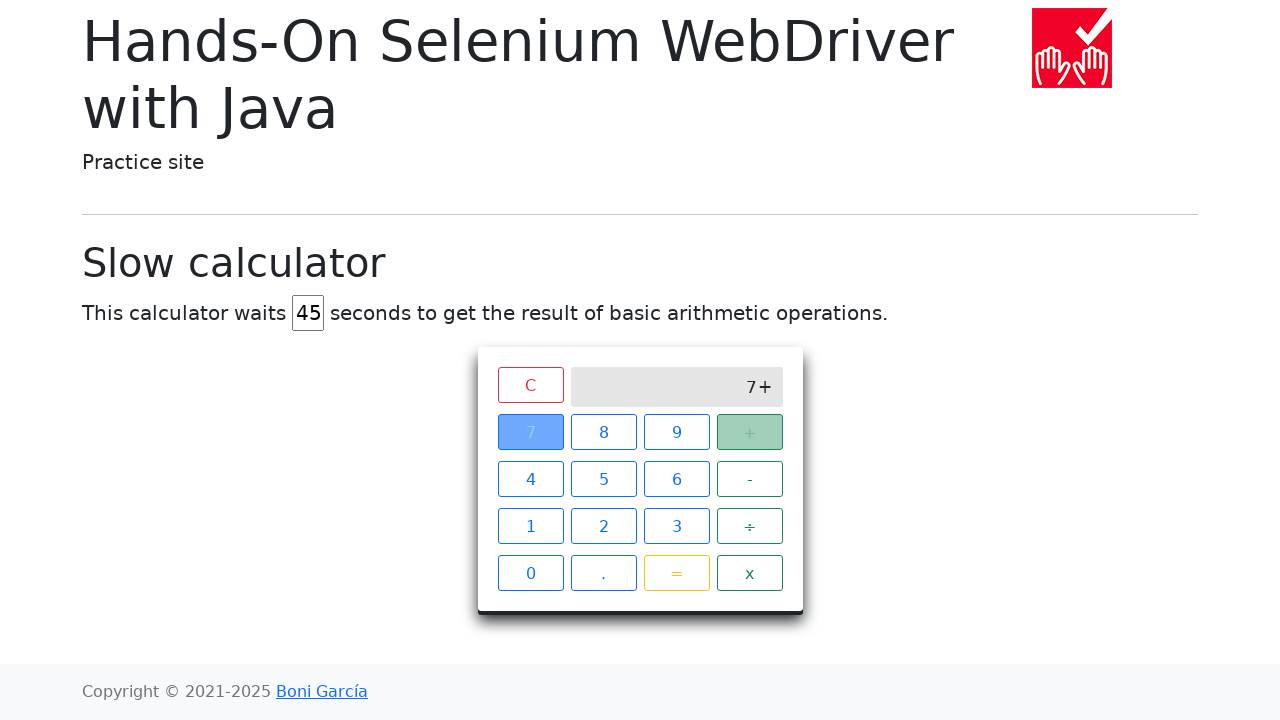

Clicked calculator button 8 at (604, 432) on xpath=//span[text()="8"]
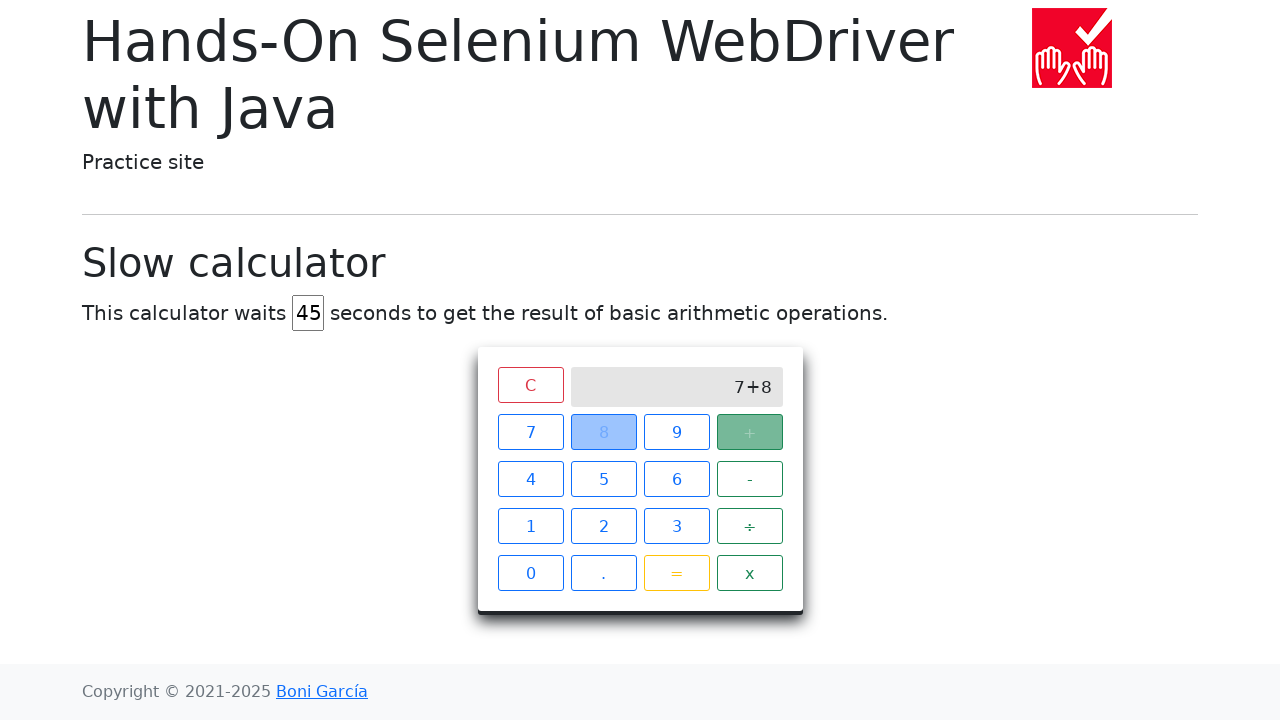

Clicked calculator button = to compute 7+8 at (676, 573) on xpath=//span[text()="="]
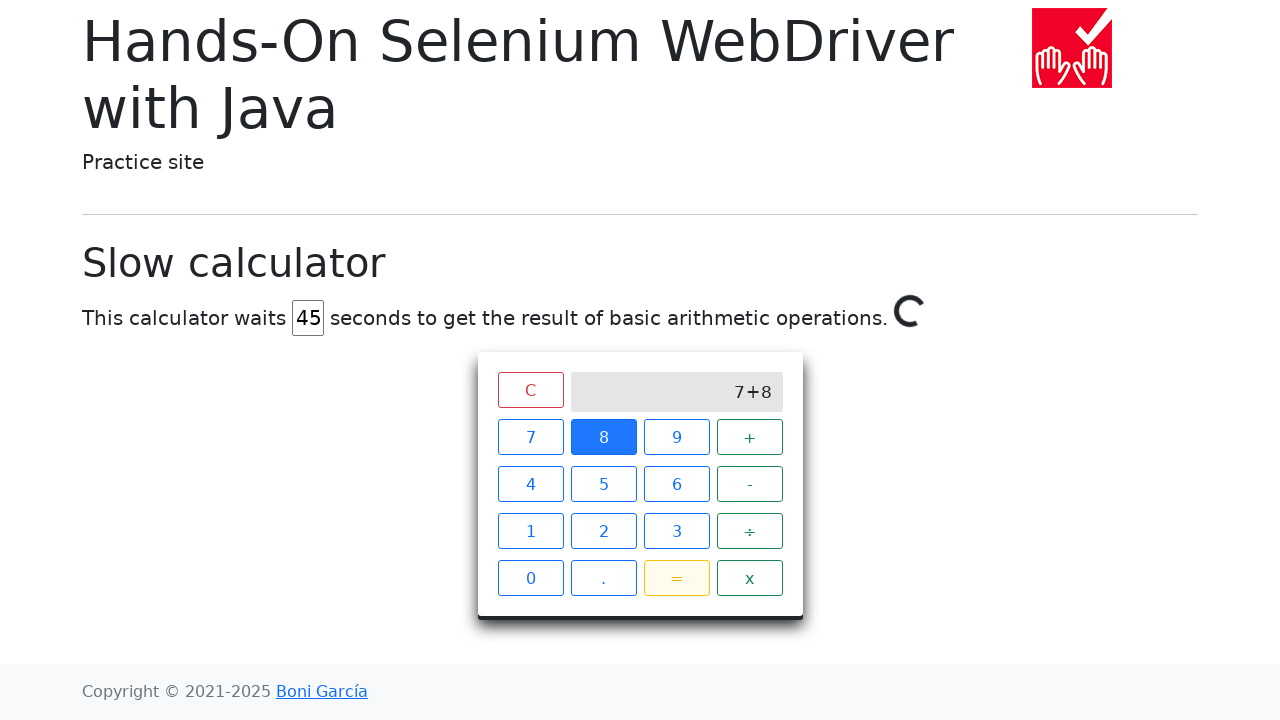

Calculator displayed result 15 after 45-second delay
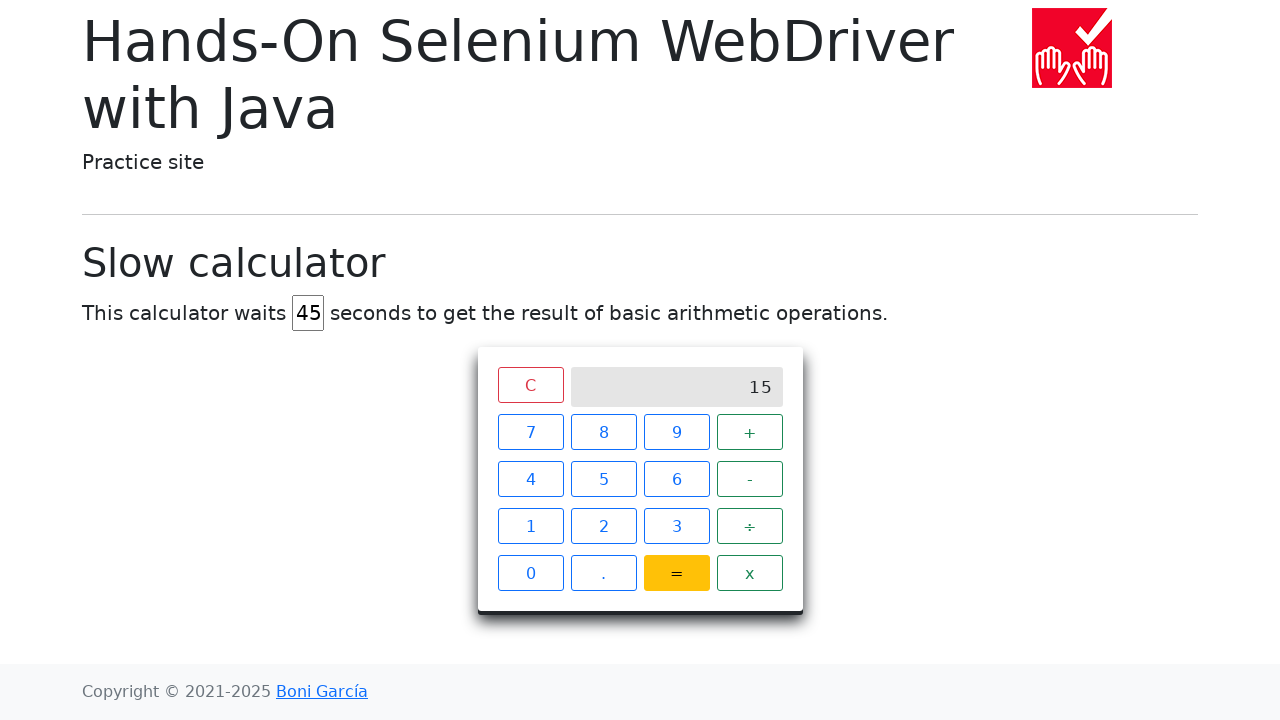

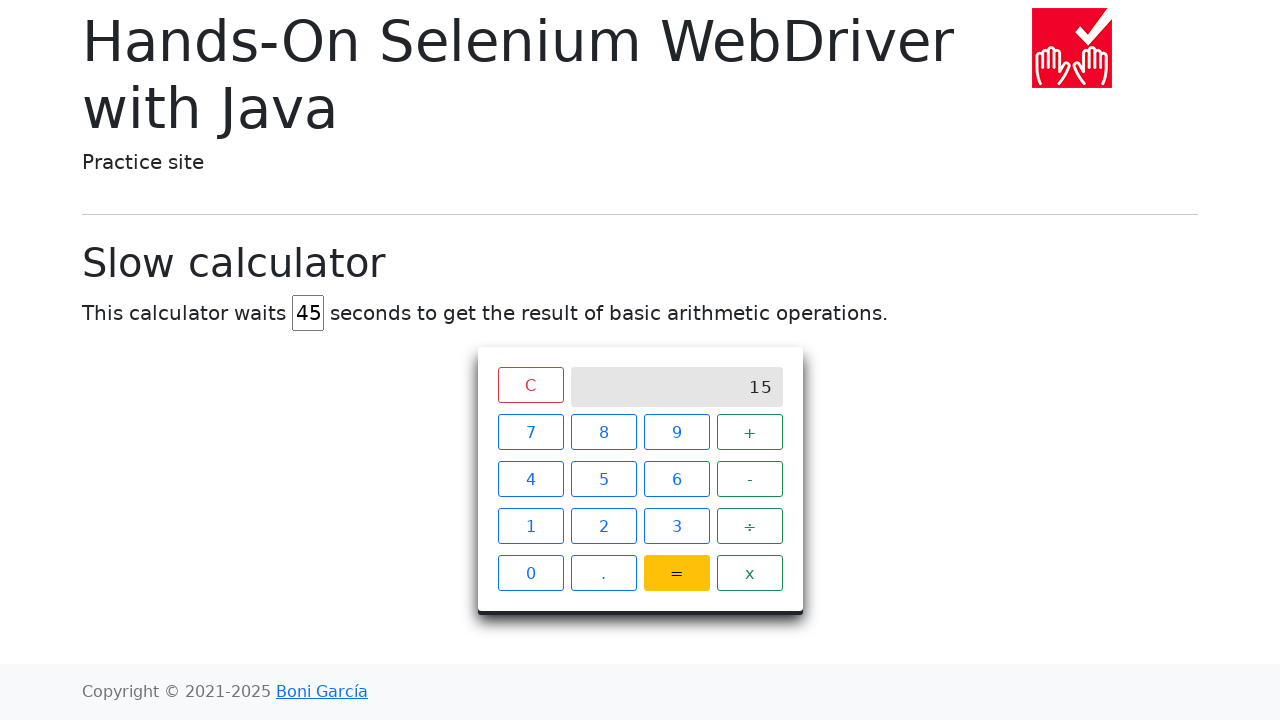